Tests registration form password validation by submitting invalid passwords (empty, too short, no uppercase, no lowercase, only spaces) and verifying appropriate error messages are displayed.

Starting URL: https://anatoly-karpovich.github.io/demo-login-form/

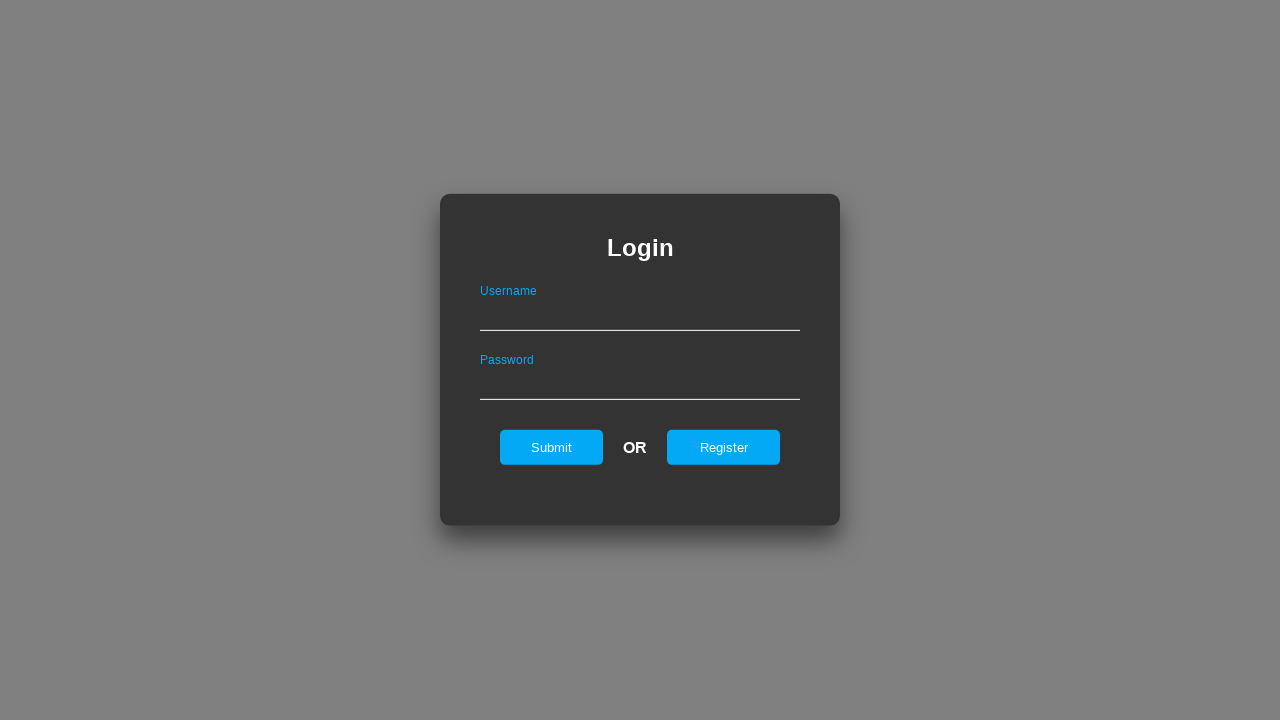

Clicked register button to show registration form at (724, 447) on #registerOnLogin
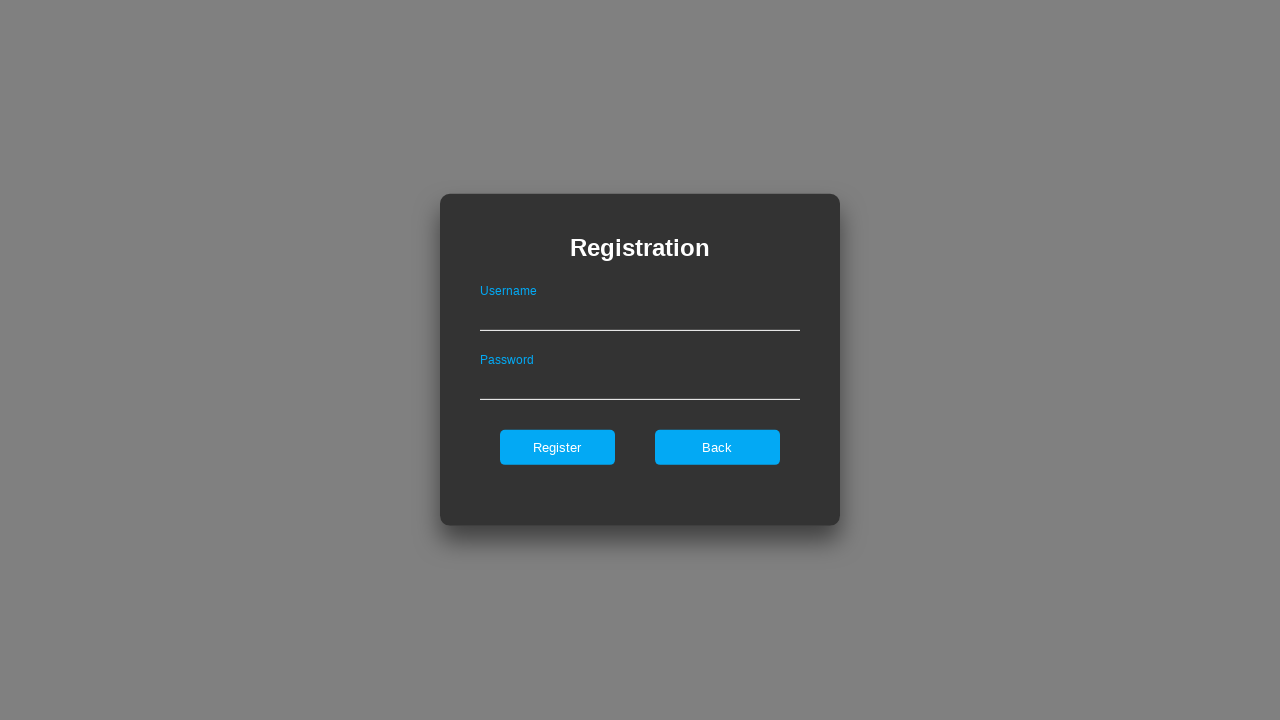

Filled username field with 'validUser' on .registerForm #userNameOnRegister
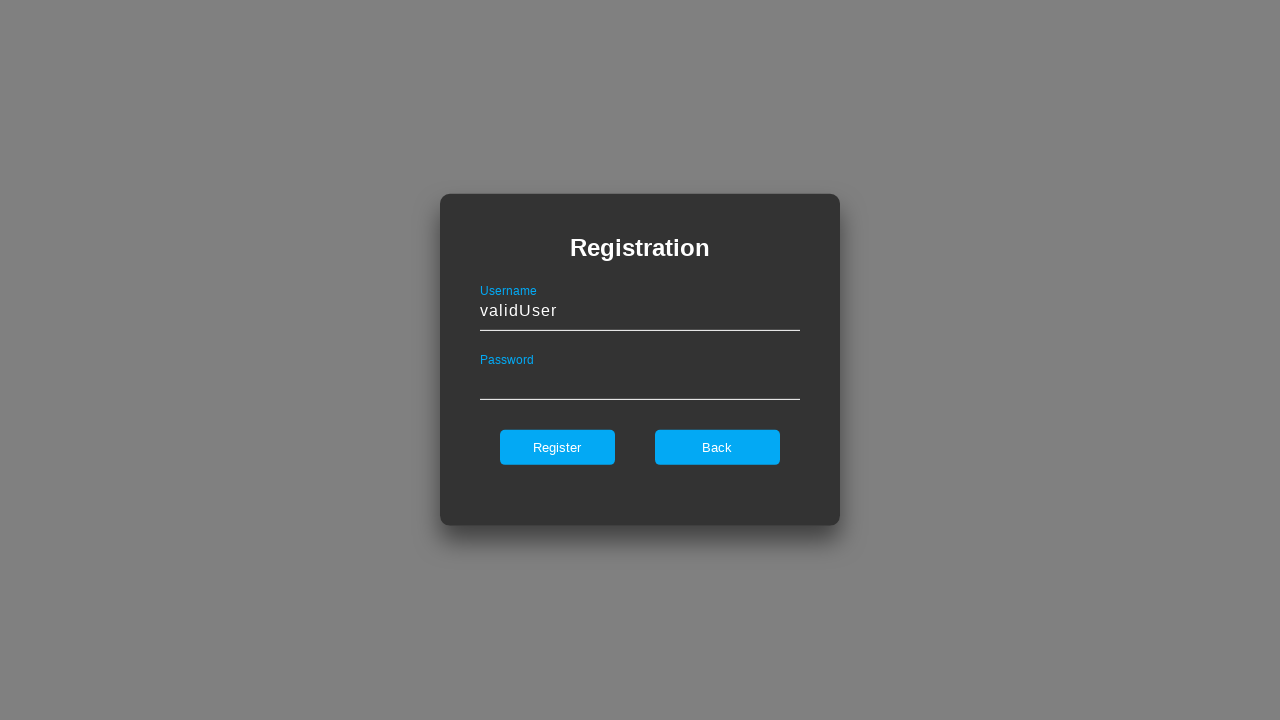

Filled password field with invalid value 'Pass1!' (too short) on .registerForm #passwordOnRegister
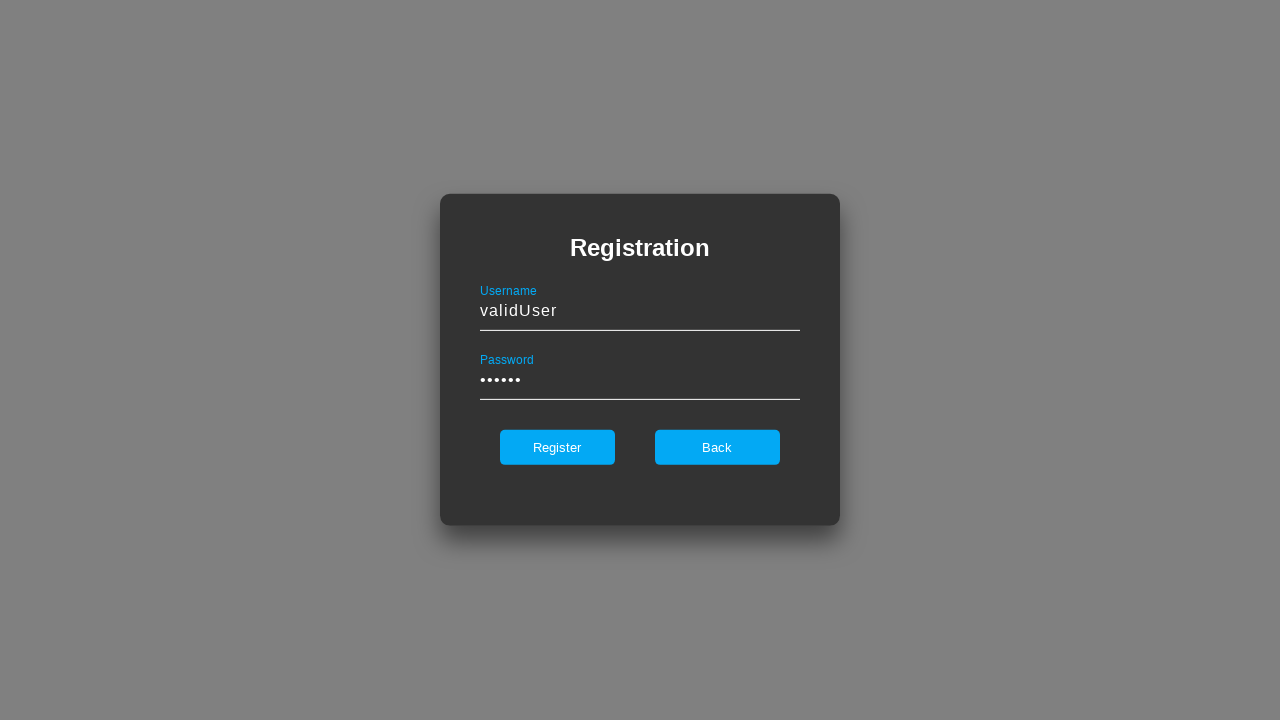

Clicked register button to submit form at (557, 447) on .registerForm #register
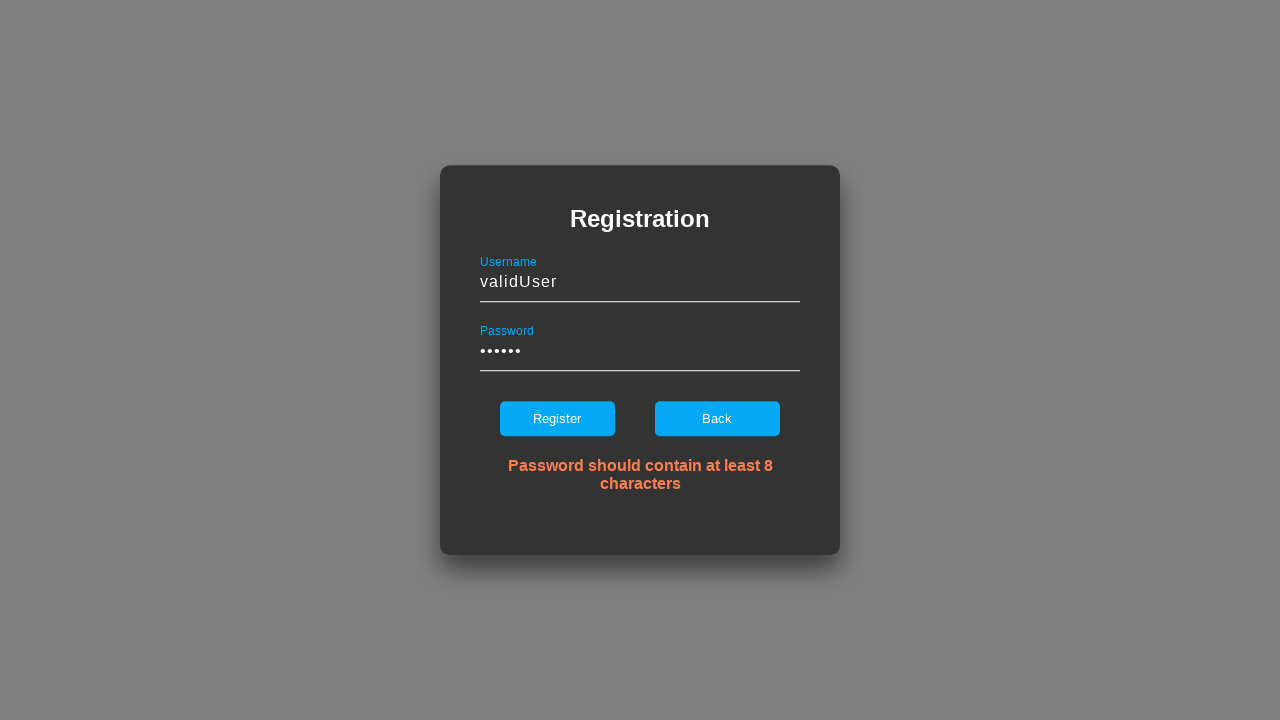

Password validation error message appeared
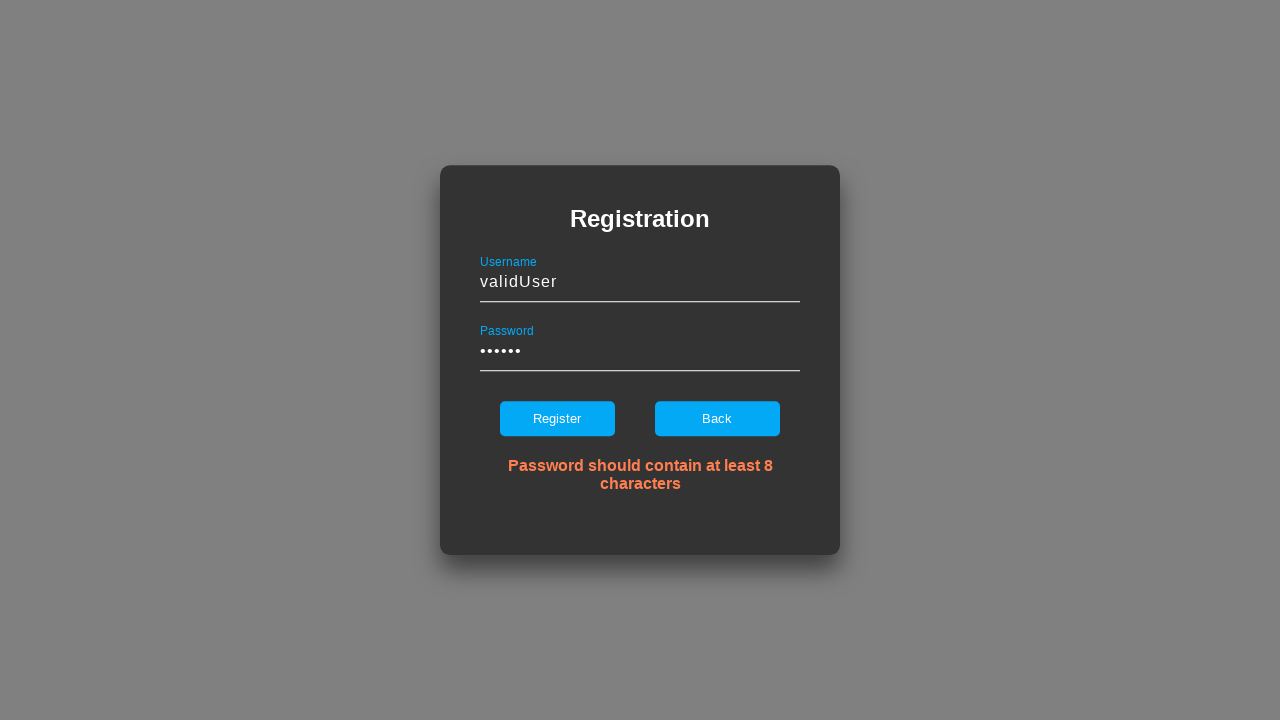

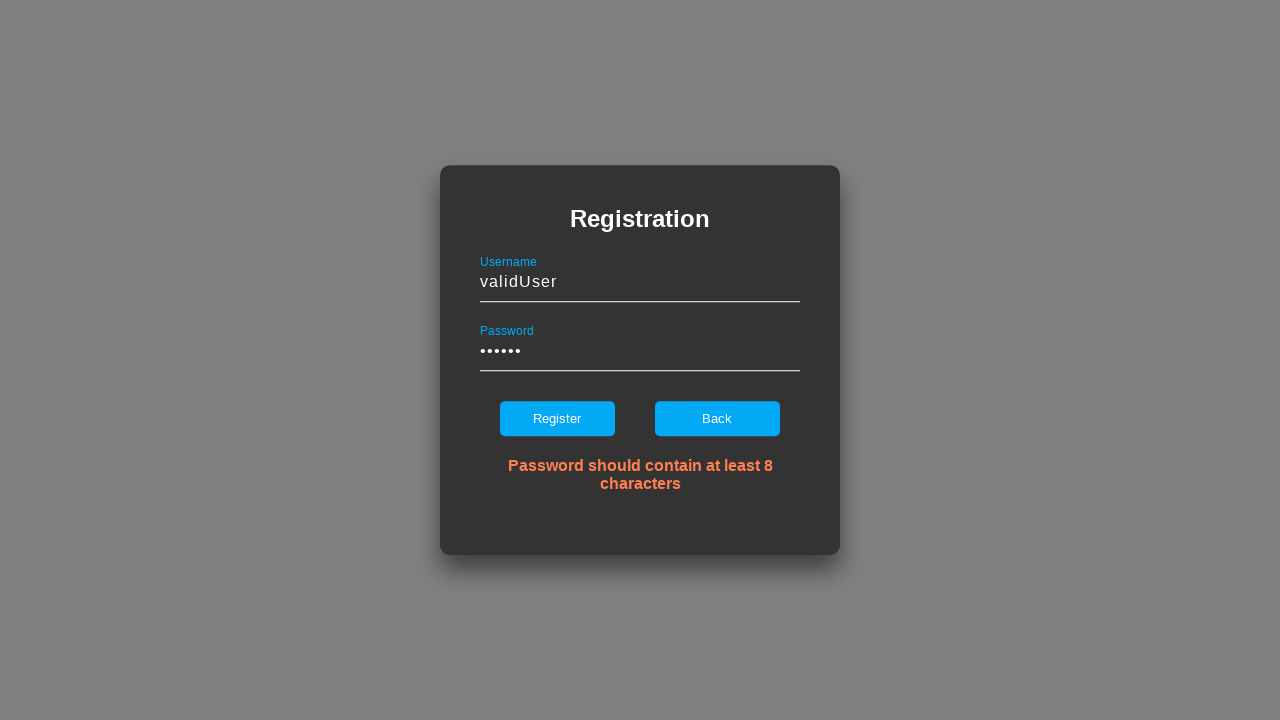